Tests JavaScript confirmation dialog by clicking a button twice, accepting the first alert and dismissing the second

Starting URL: https://v1.training-support.net/selenium/javascript-alerts

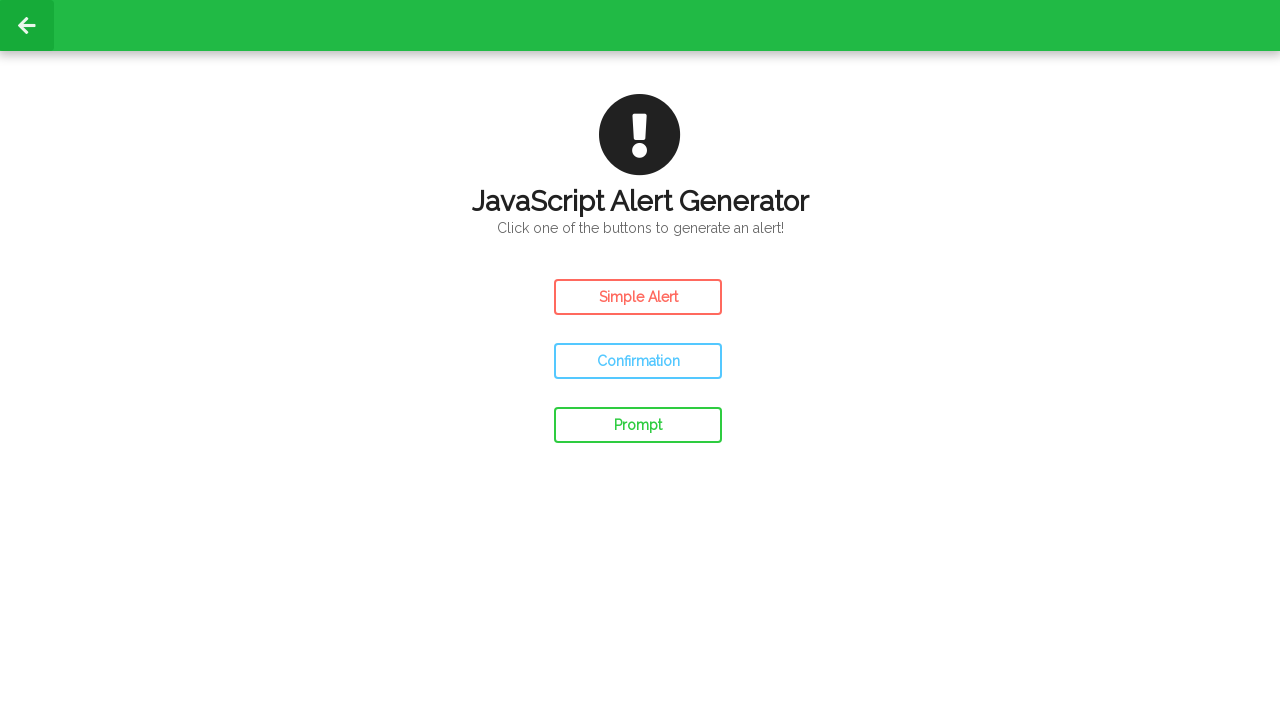

Clicked confirm button to trigger first alert at (638, 361) on #confirm
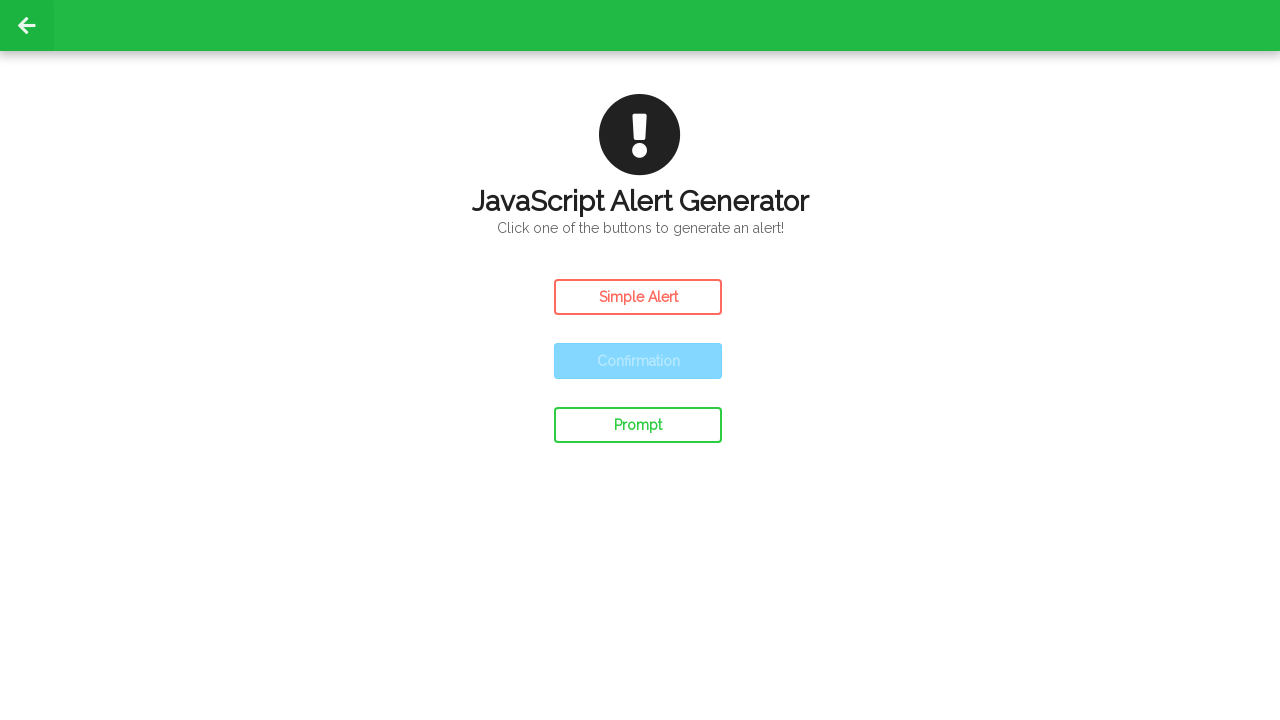

Accepted the first confirmation dialog
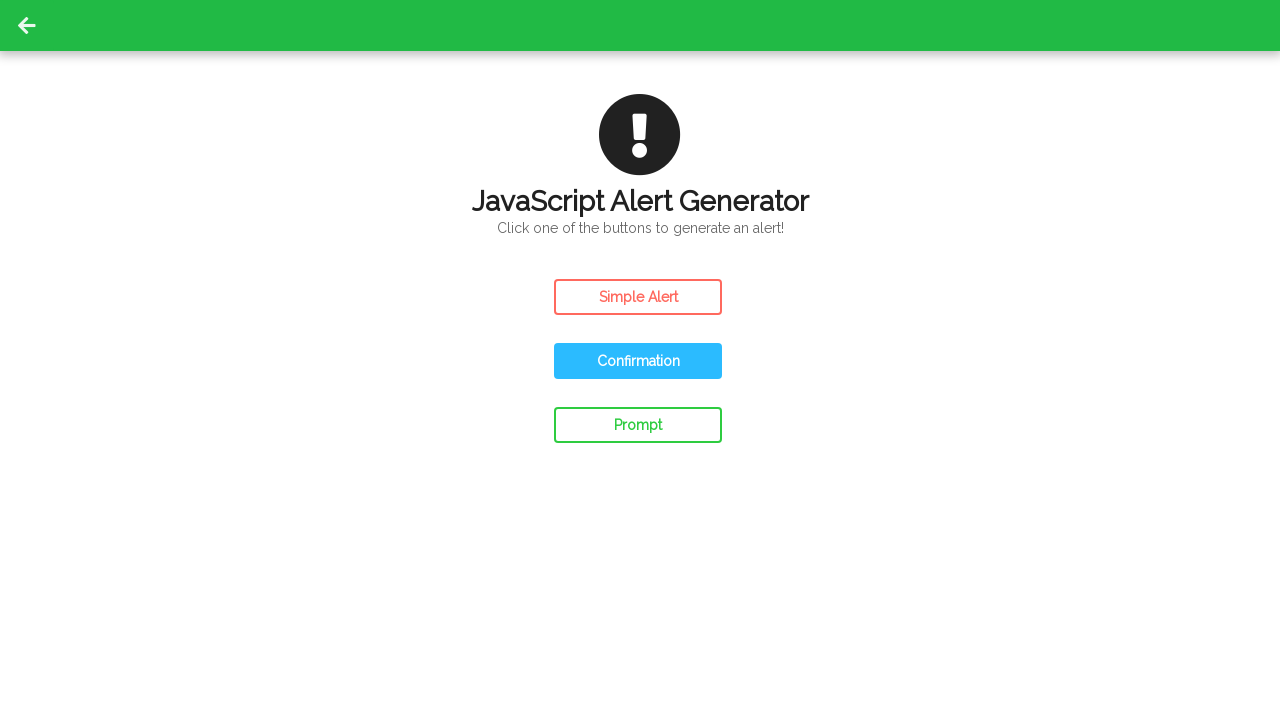

Clicked confirm button again to trigger second alert at (638, 361) on #confirm
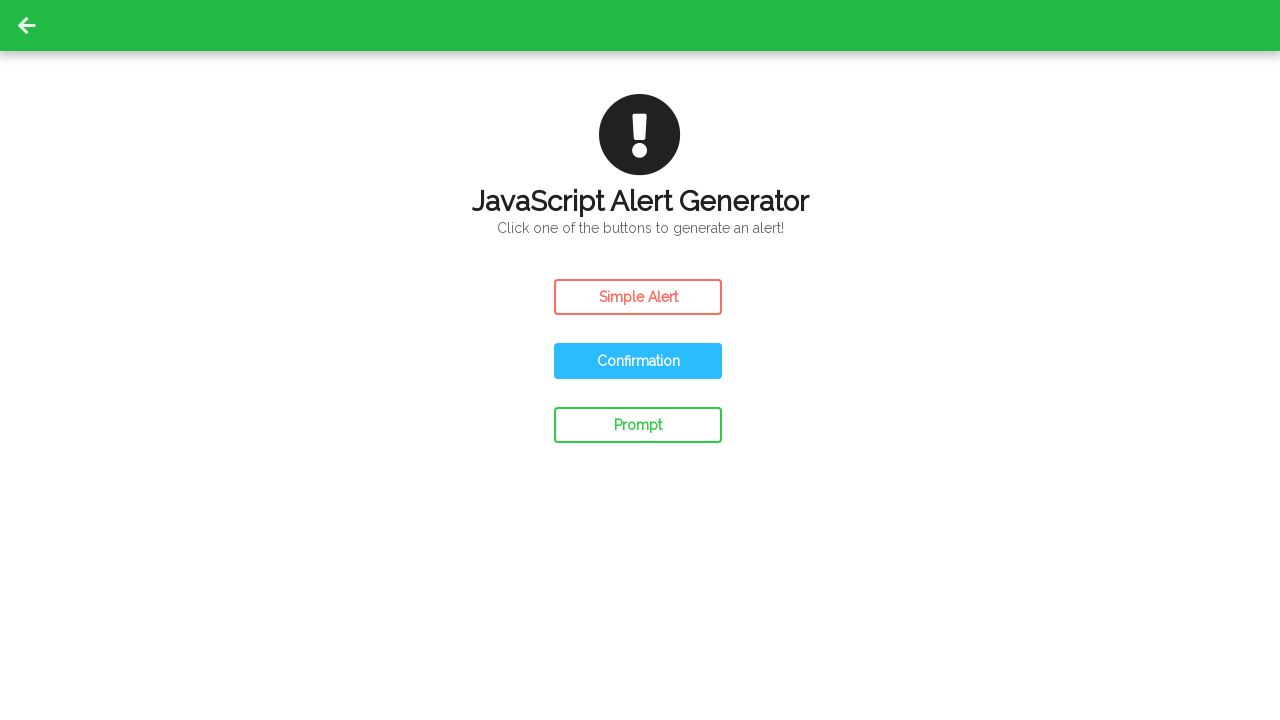

Dismissed the second confirmation dialog
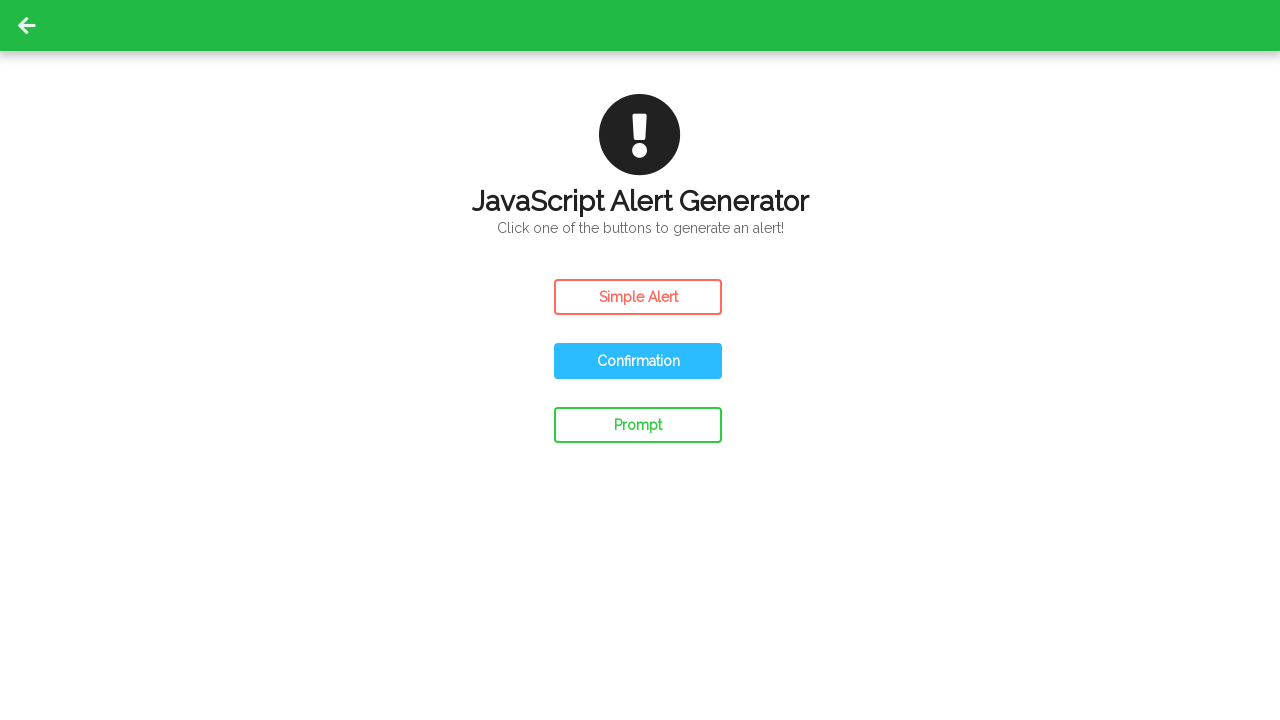

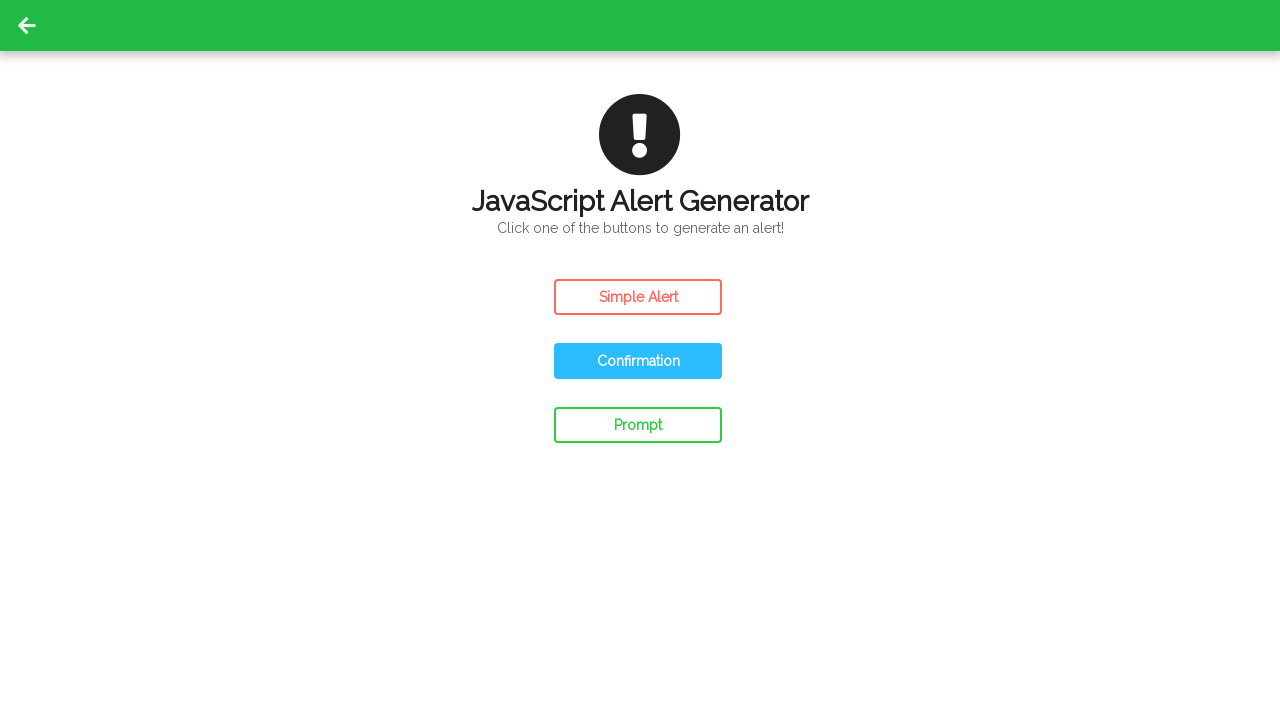